Tests registration form validation with invalid email format and verifies email validation error messages

Starting URL: https://alada.vn/tai-khoan/dang-ky.html

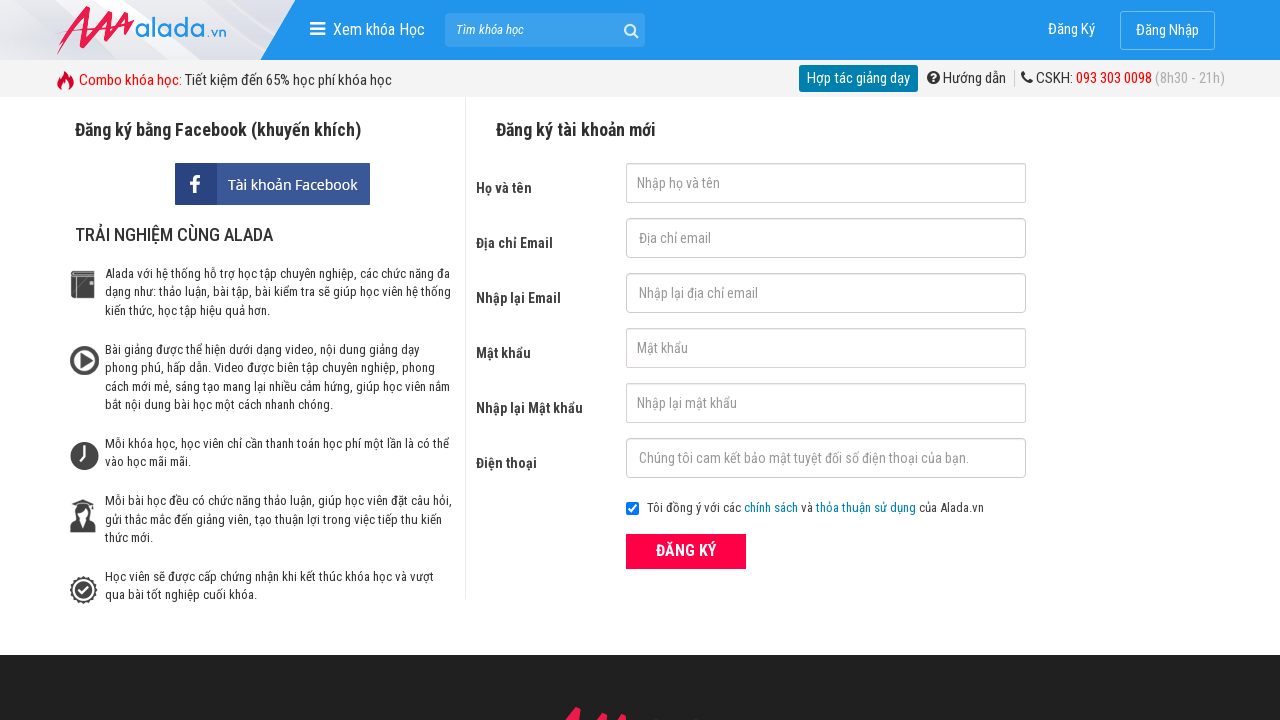

Filled first name field with 'Vu' on #txtFirstname
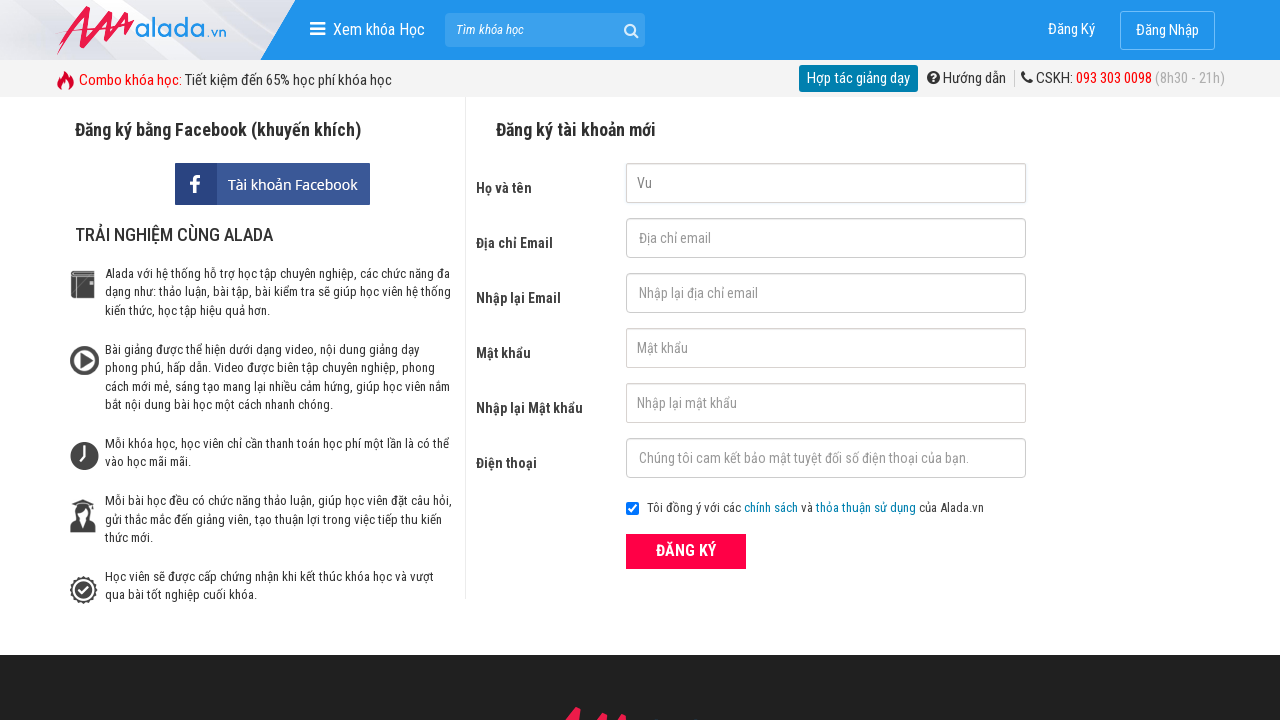

Filled email field with invalid format 'vugmail.co' on #txtEmail
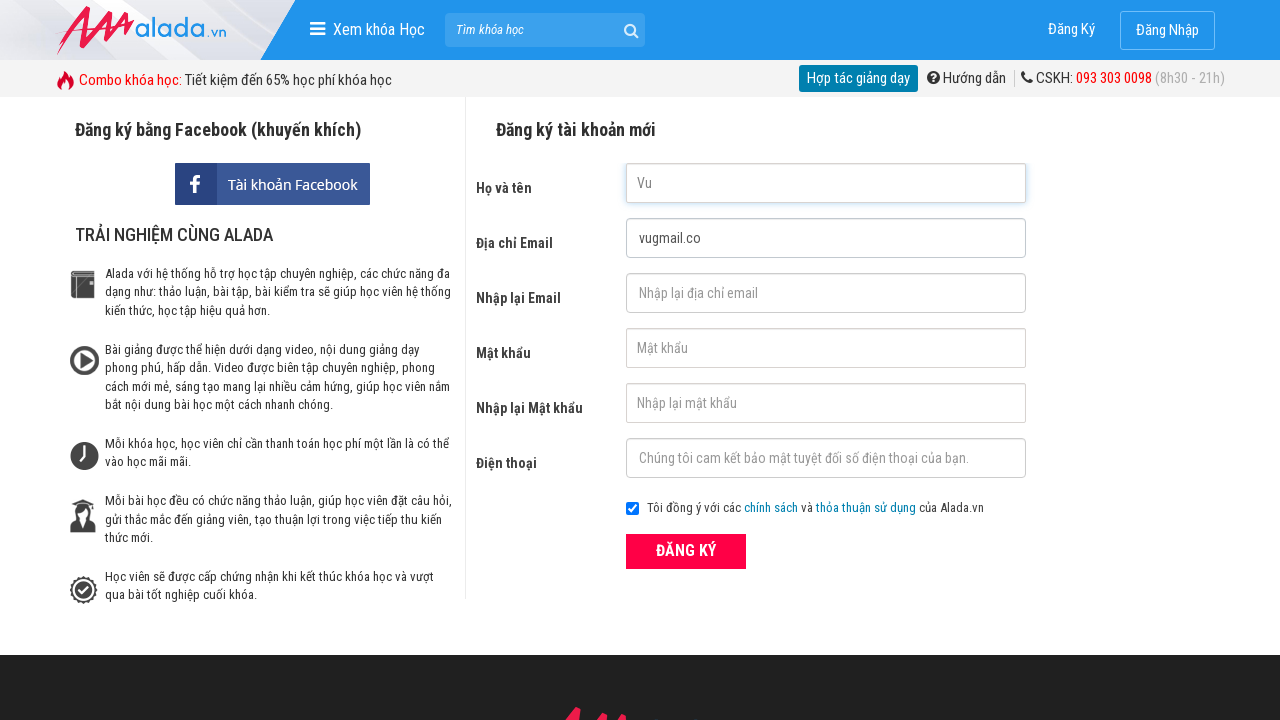

Filled confirm email field with invalid format 'vugmail.co' on #txtCEmail
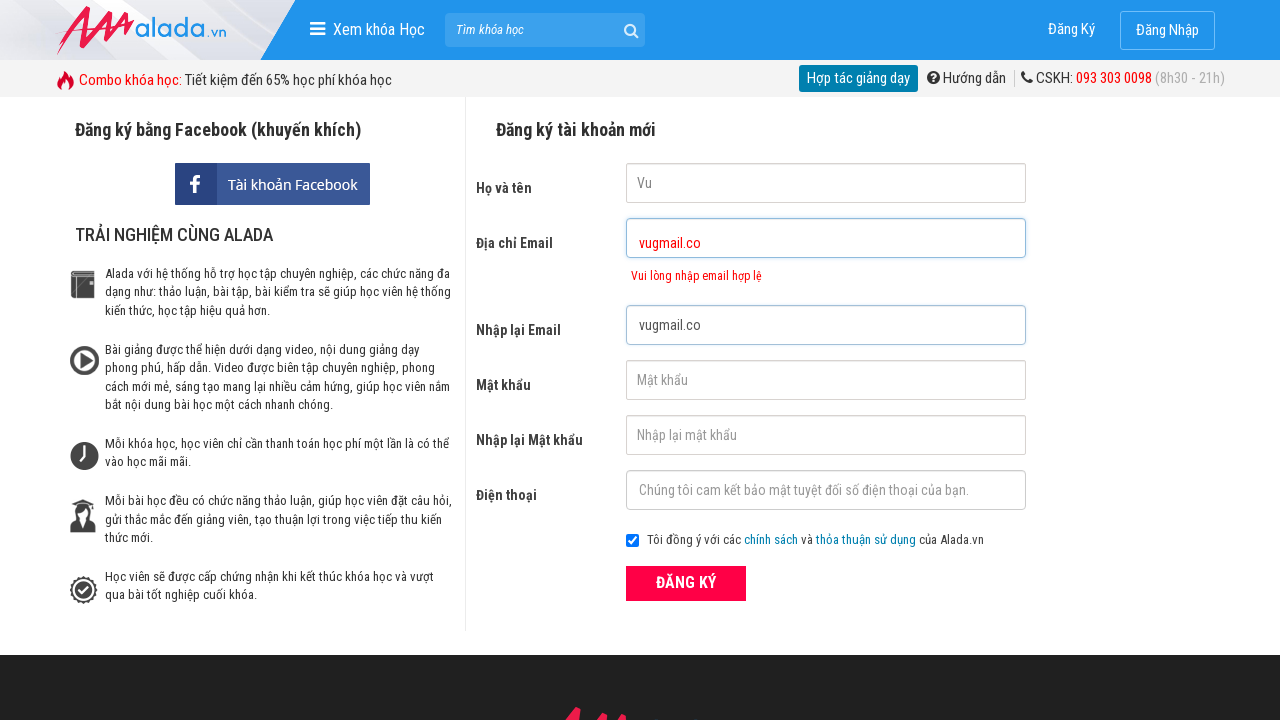

Filled password field with '123456Vu' on #txtPassword
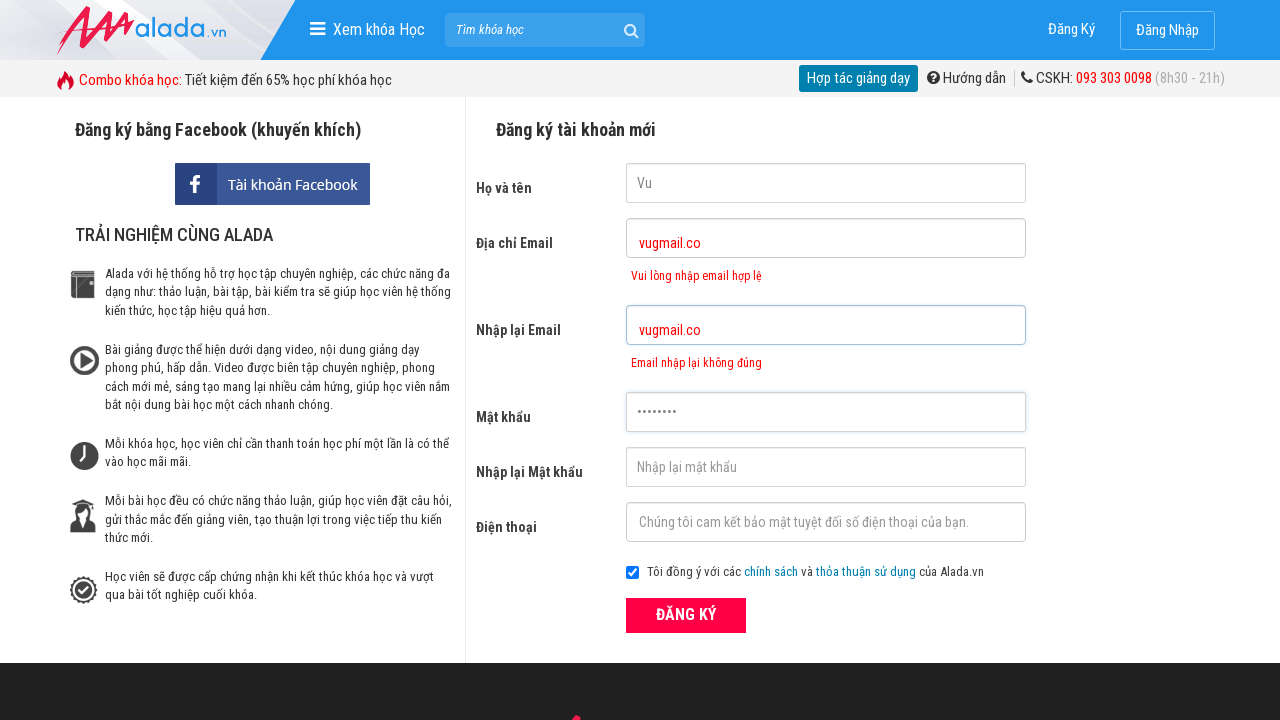

Filled confirm password field with '123456Vu' on #txtCPassword
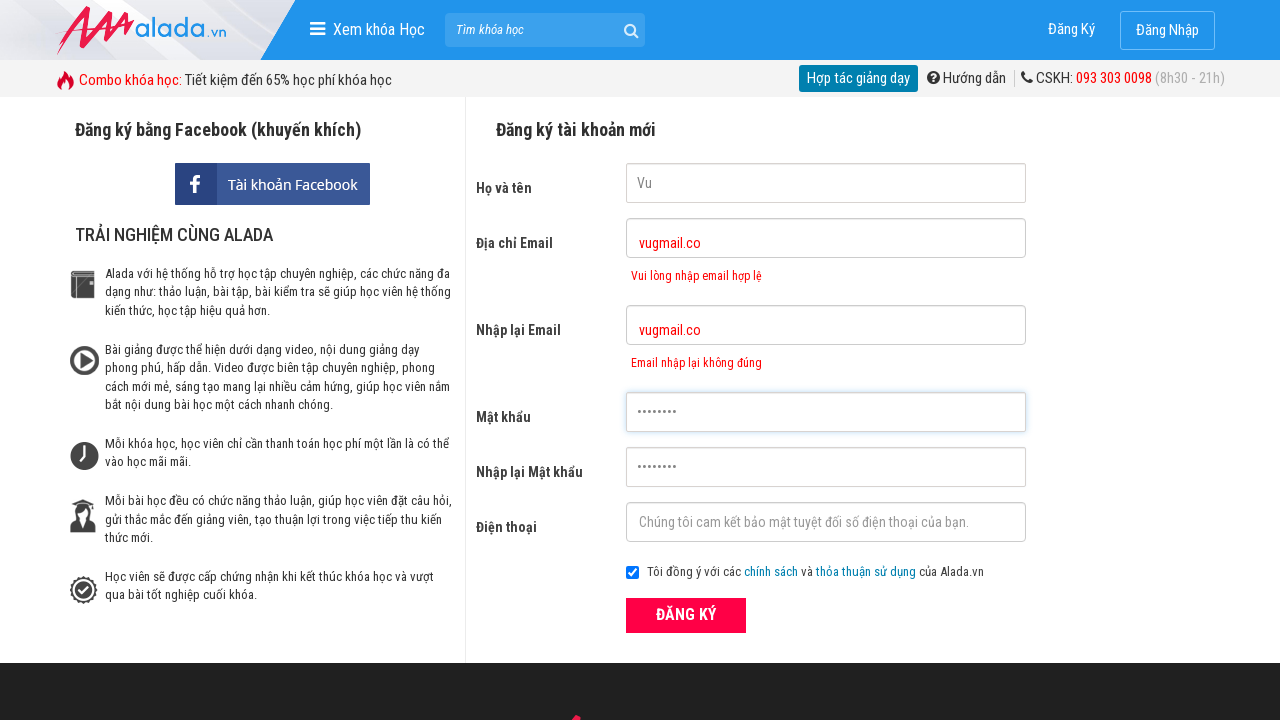

Filled phone field with '0342661234' on #txtPhone
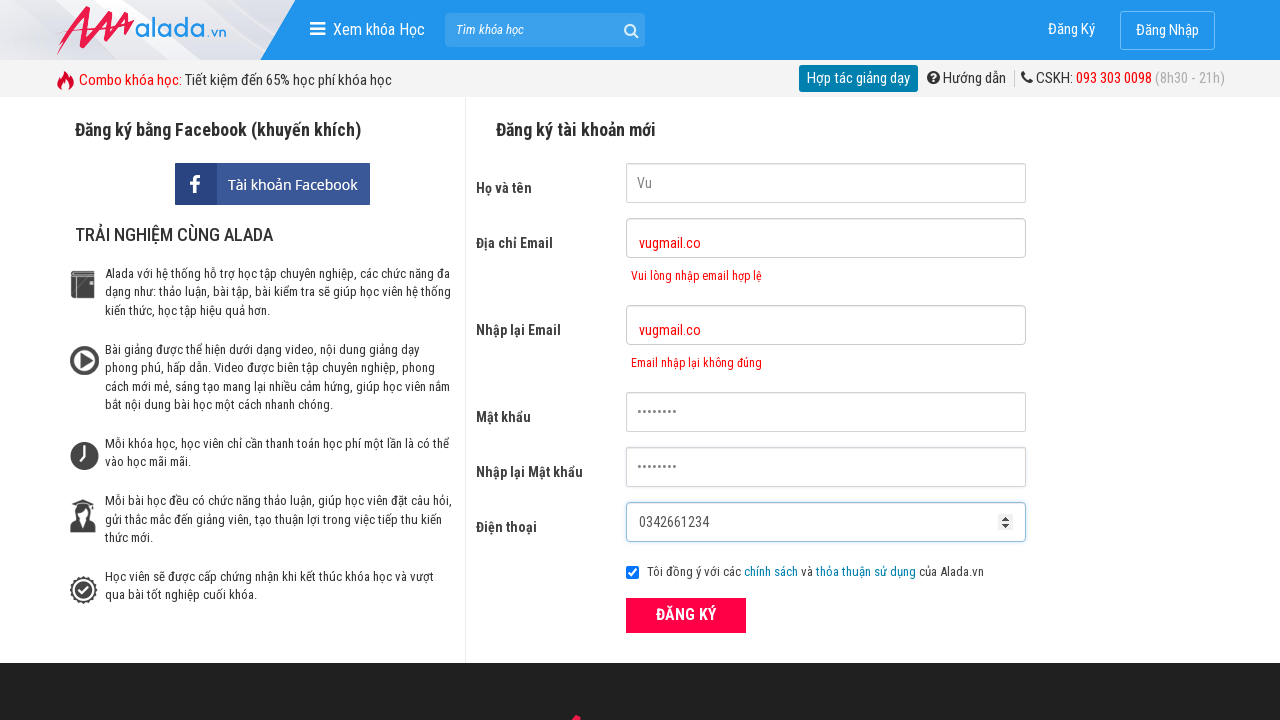

Clicked submit button to register with invalid email at (686, 615) on button[type='submit']
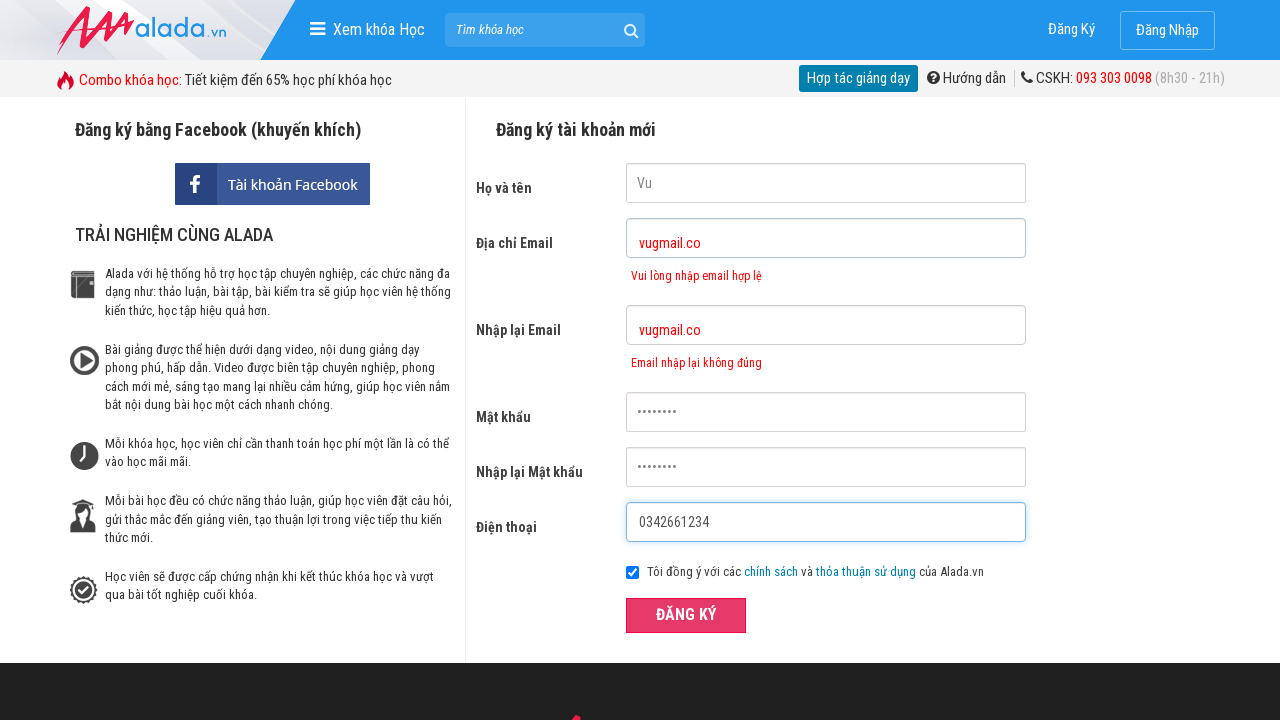

Email validation error message appeared
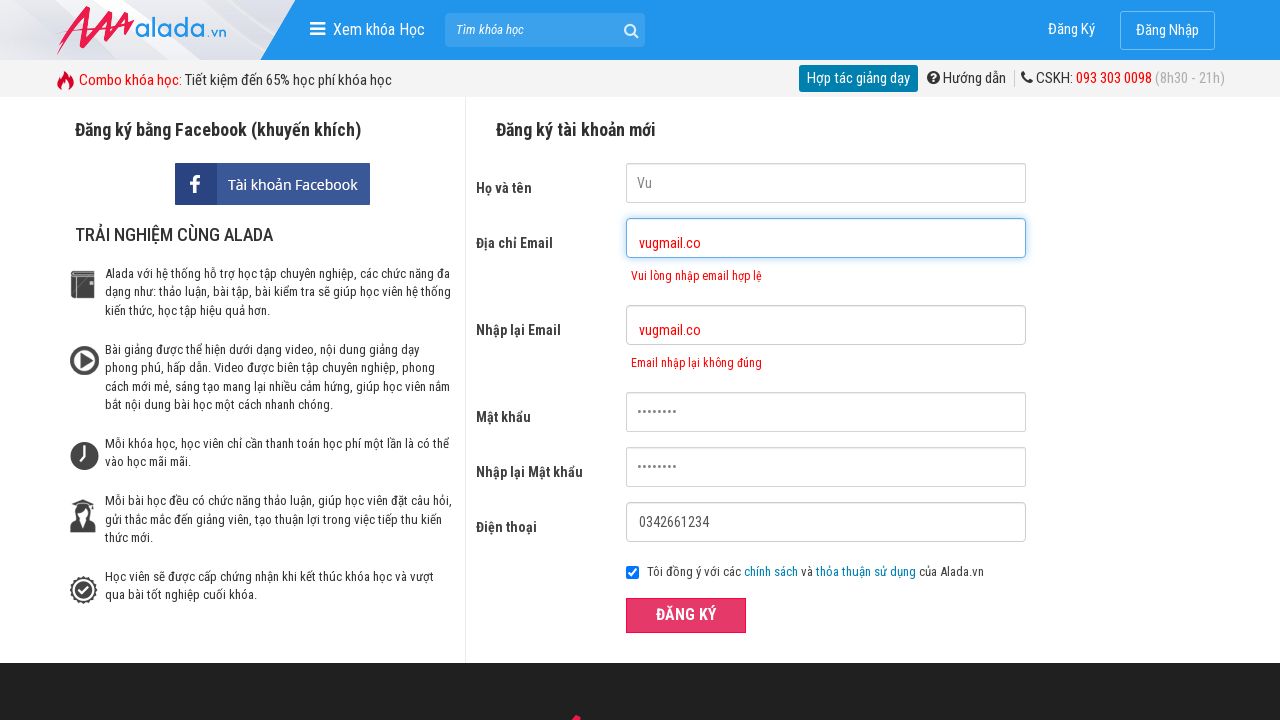

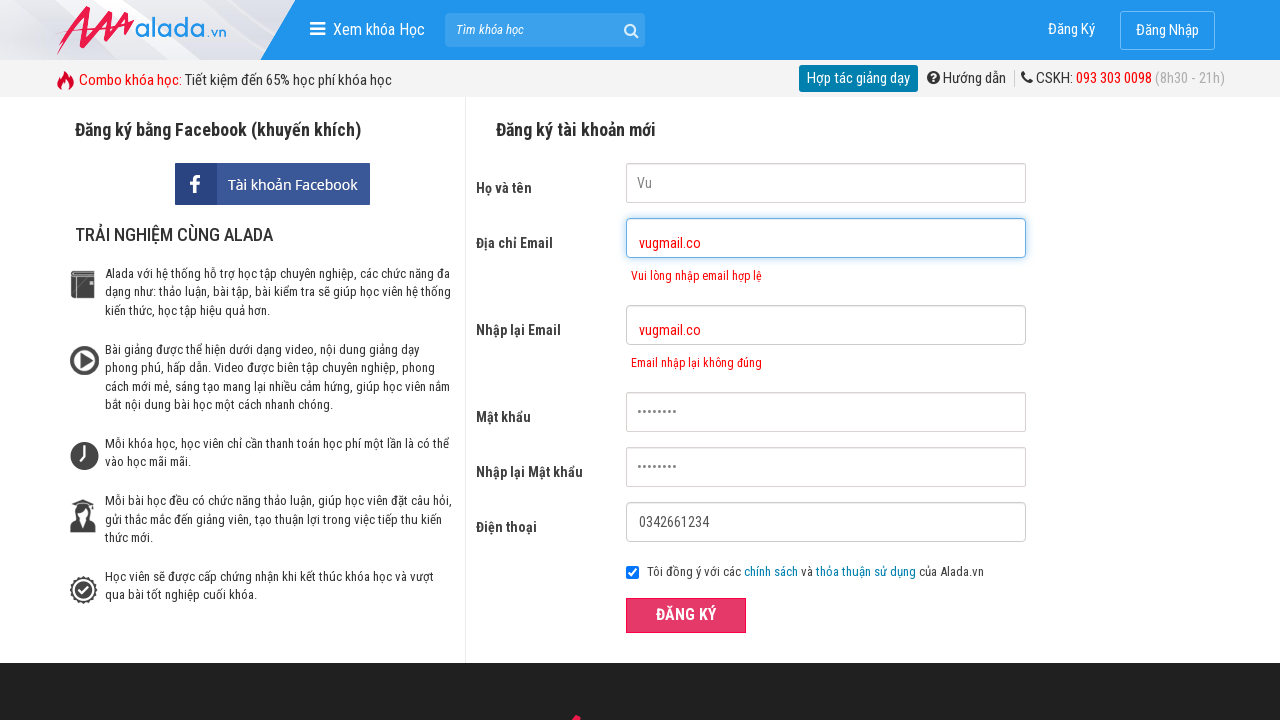